Tests table manipulation functionality including selecting rows, deleting entries, and adding new records to a table.

Starting URL: https://savkk.github.io/selenium-practice/

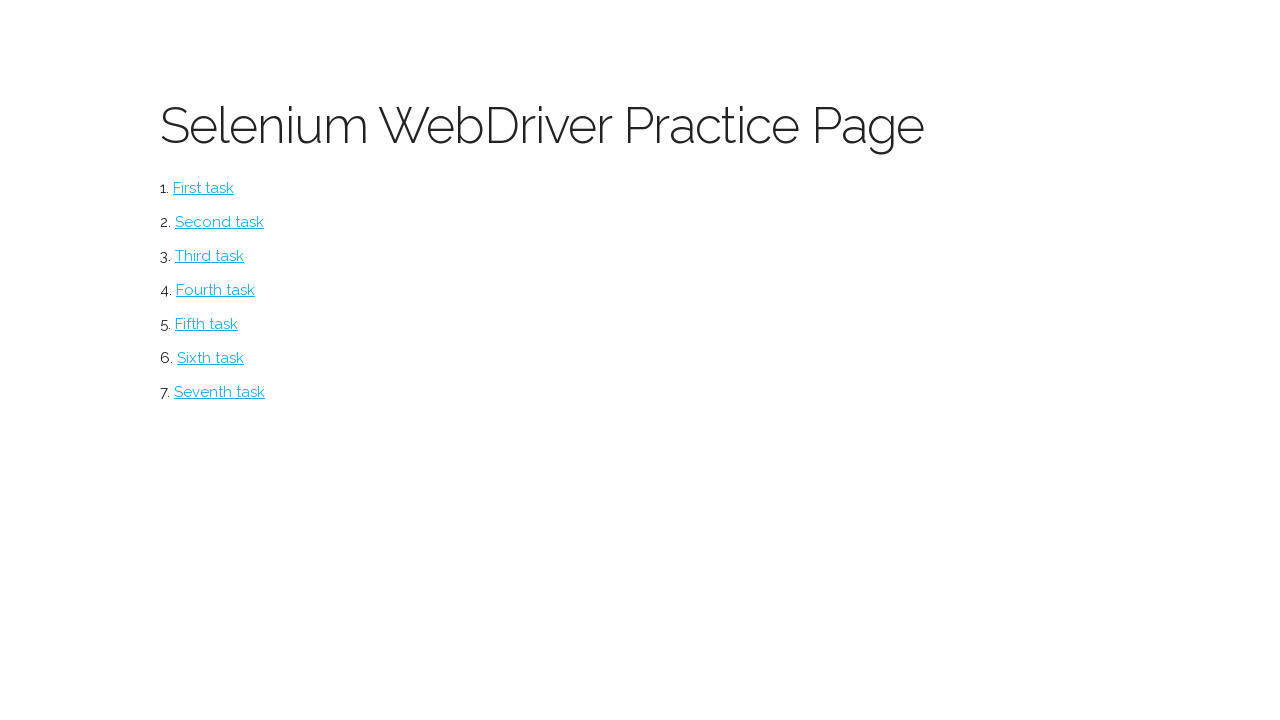

Clicked on table section at (220, 392) on #table
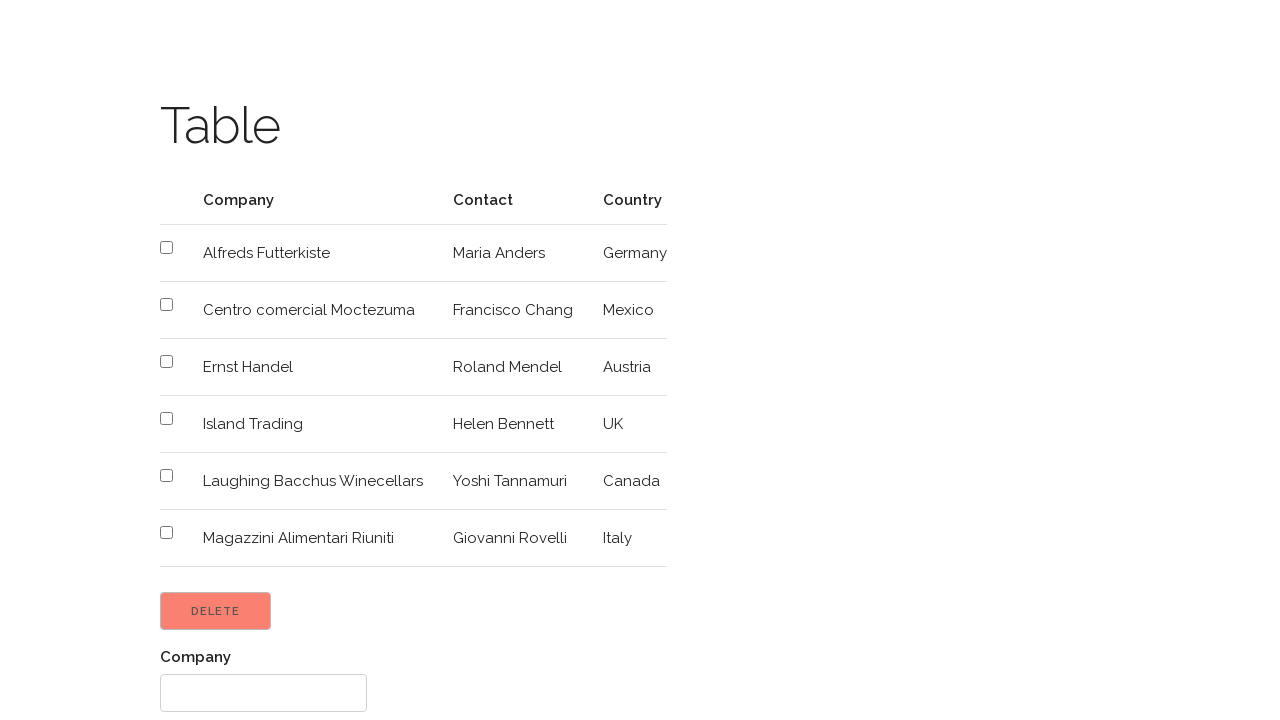

Selected row 4 checkbox at (166, 362) on xpath=//tbody/tr[4]/td/input
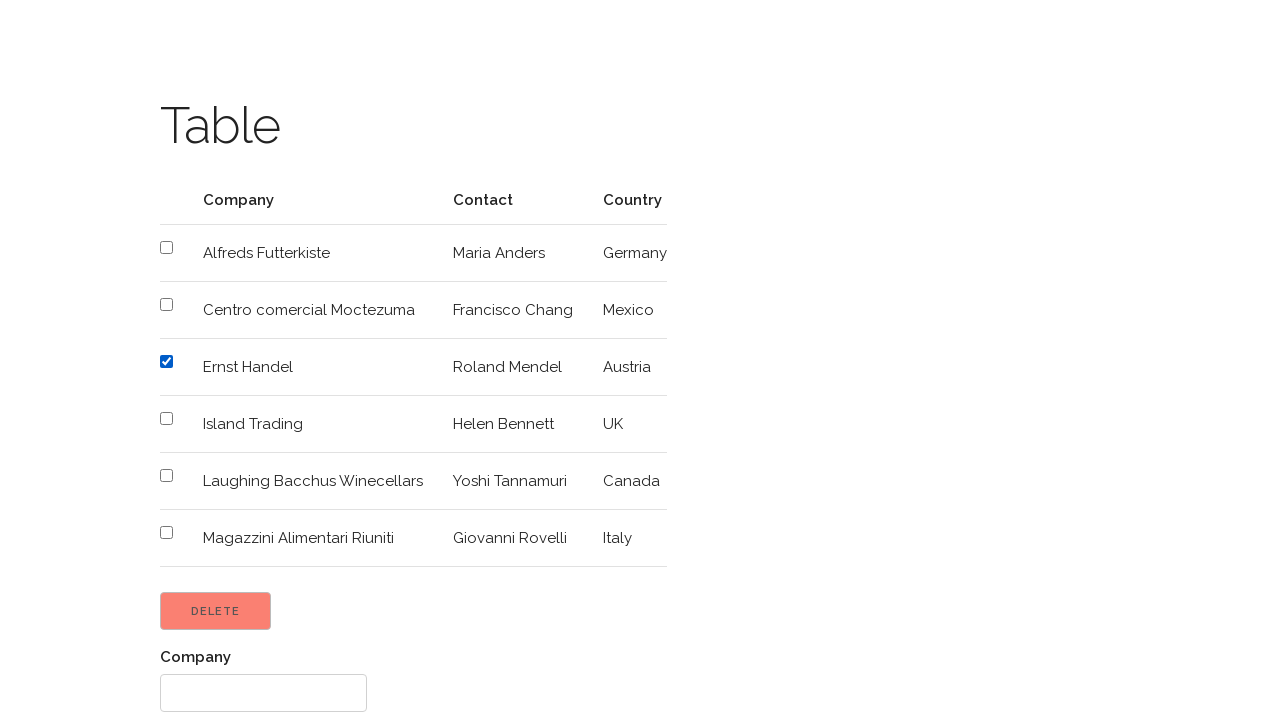

Selected row 5 checkbox at (166, 418) on xpath=//tbody/tr[5]/td/input
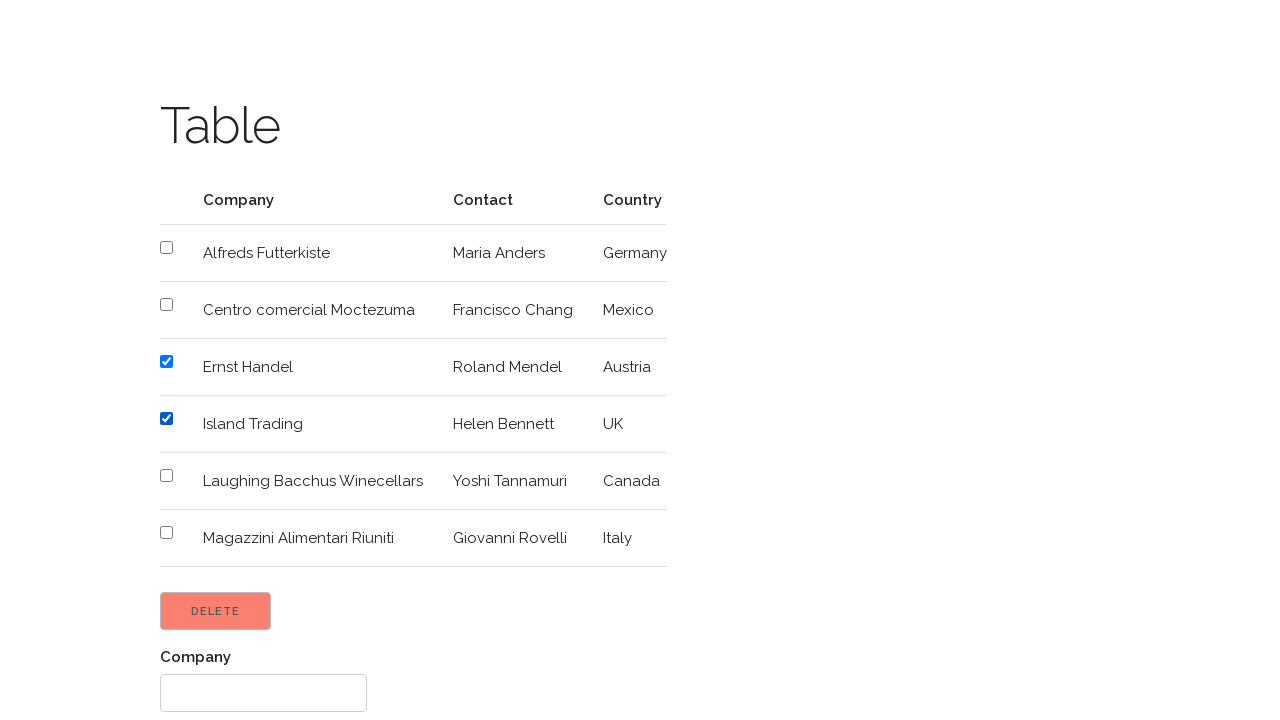

Clicked Delete button to remove selected rows at (216, 611) on input[value='Delete']
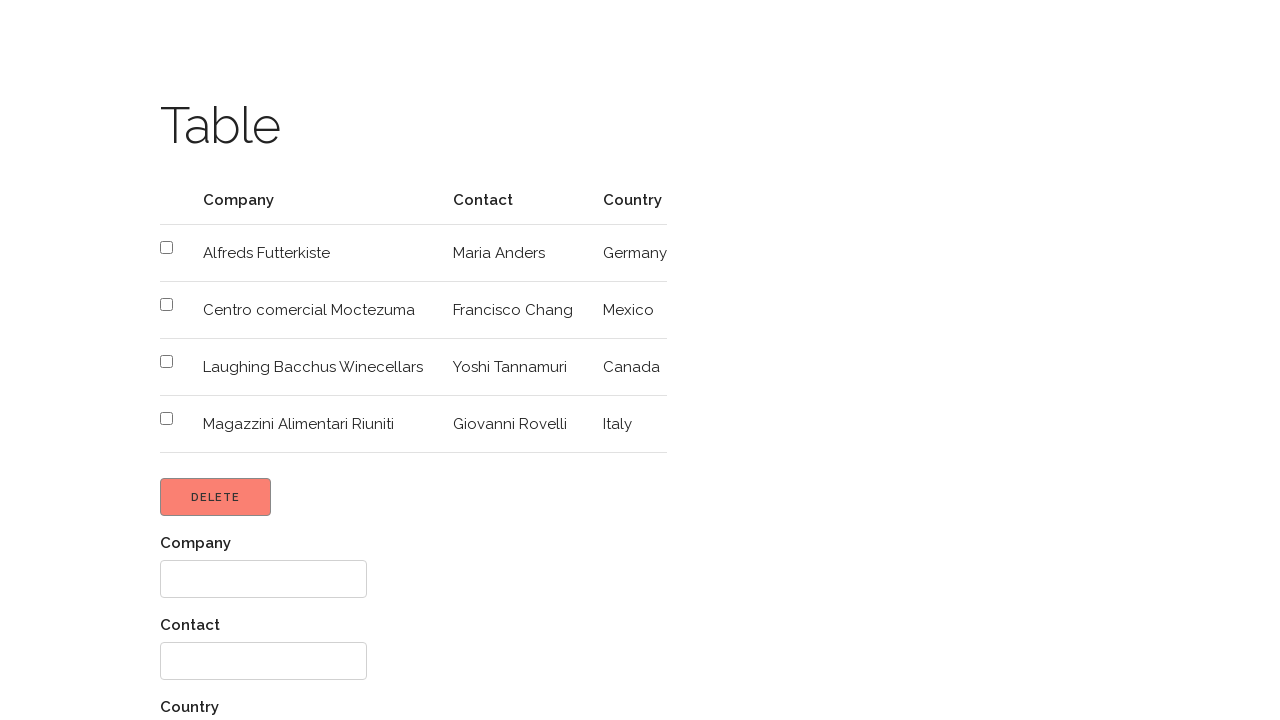

Filled name field with 'JohnDoe' on //form/div[1]/input
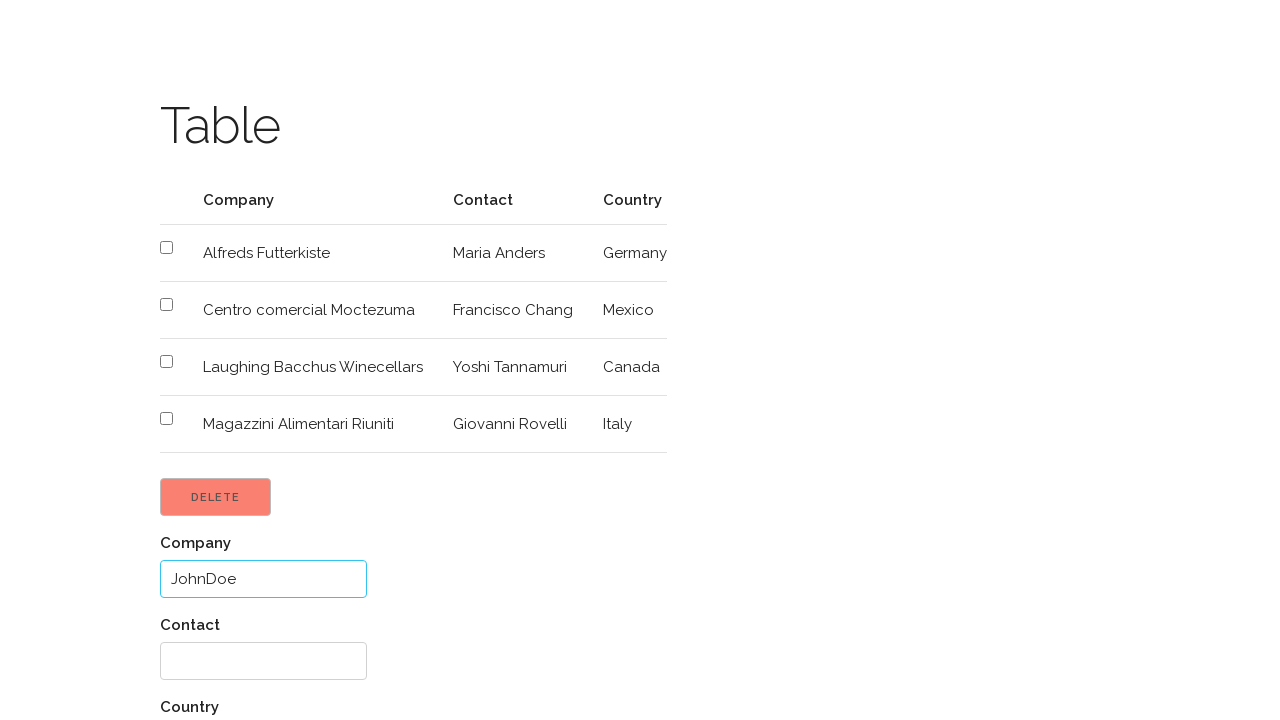

Filled contact field with 'No contact available' on //form/div[2]/input
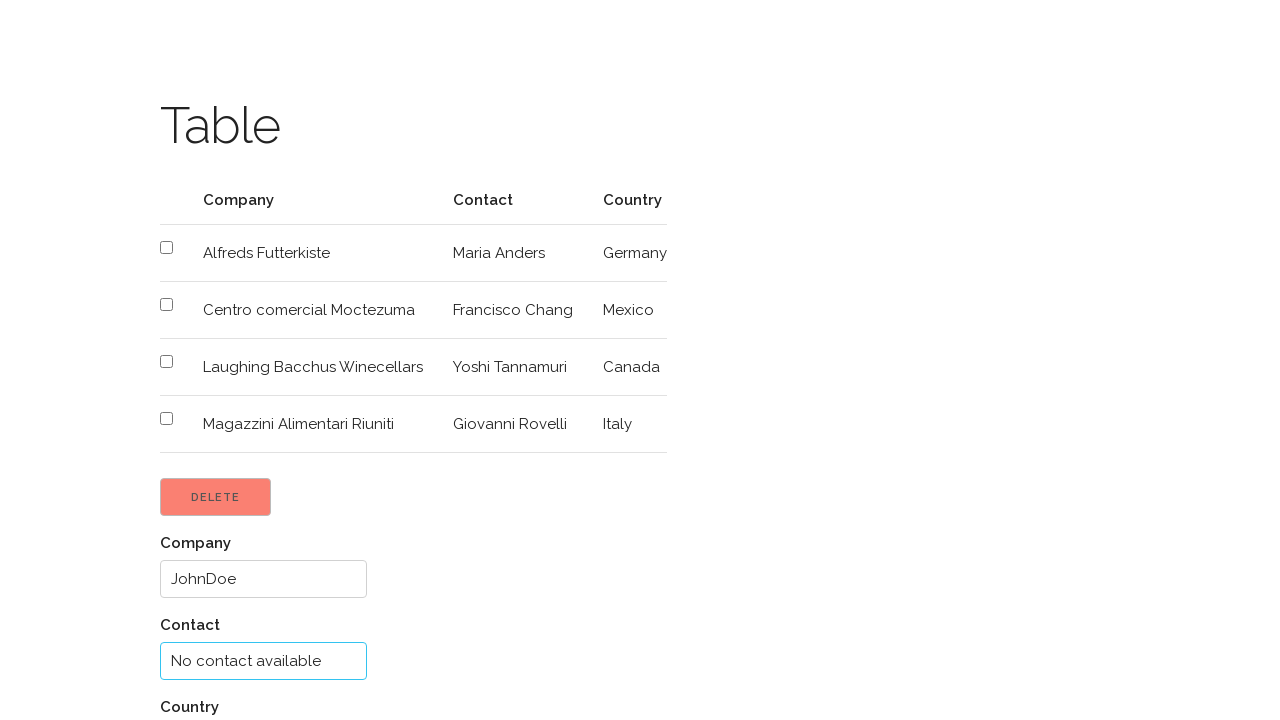

Filled country field with 'United States' on //form/div[3]/input
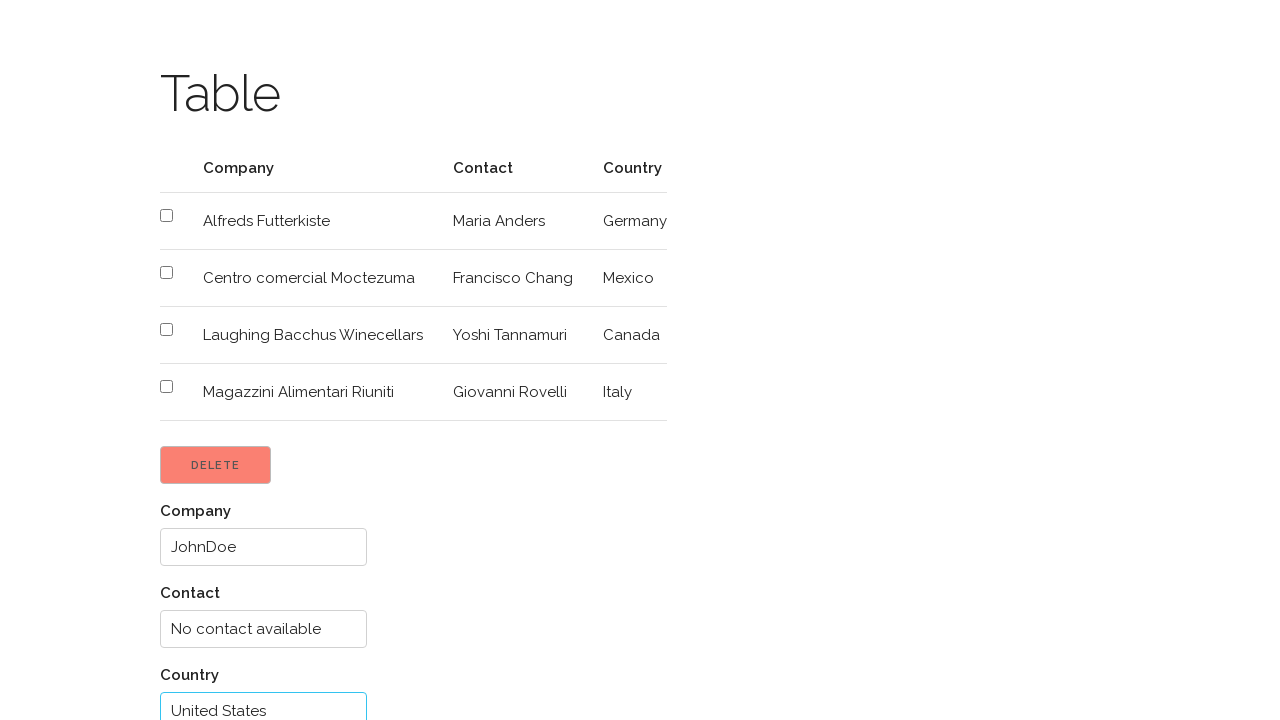

Clicked Add button to create new record at (204, 661) on input[value='Add']
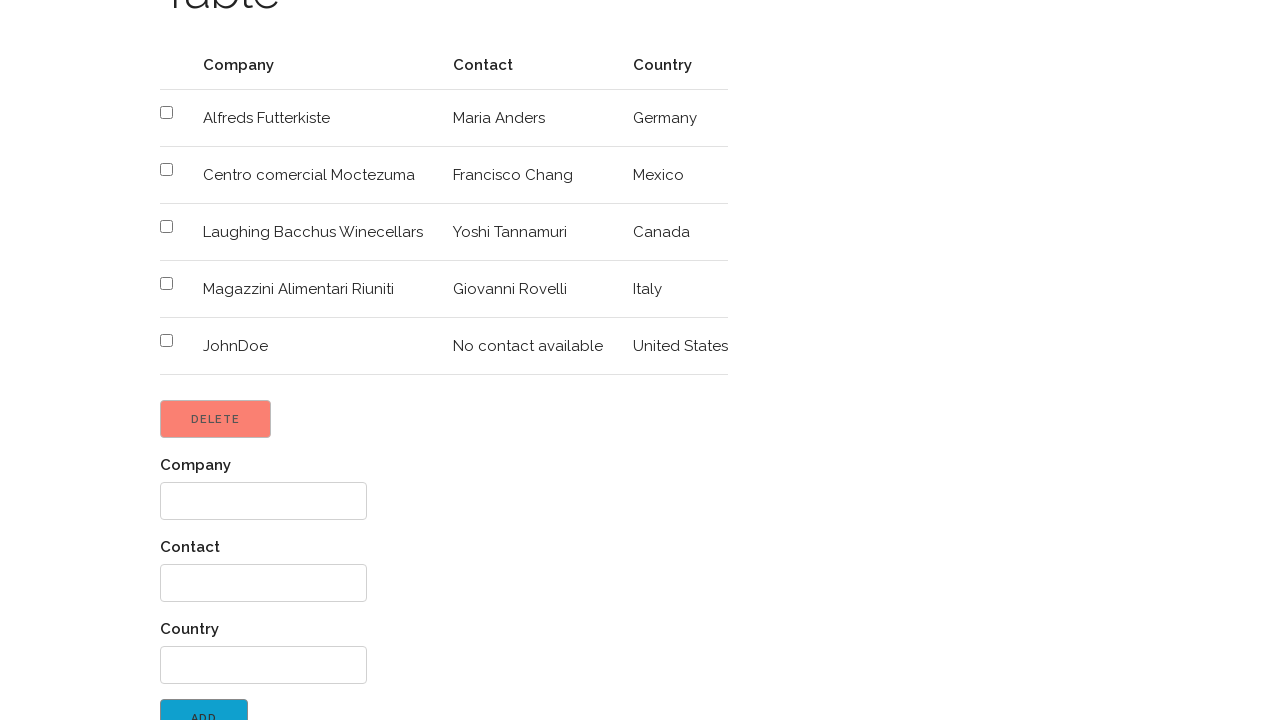

Clicked return to menu link at (243, 703) on xpath=//label[.='Great! Return to menu']/a
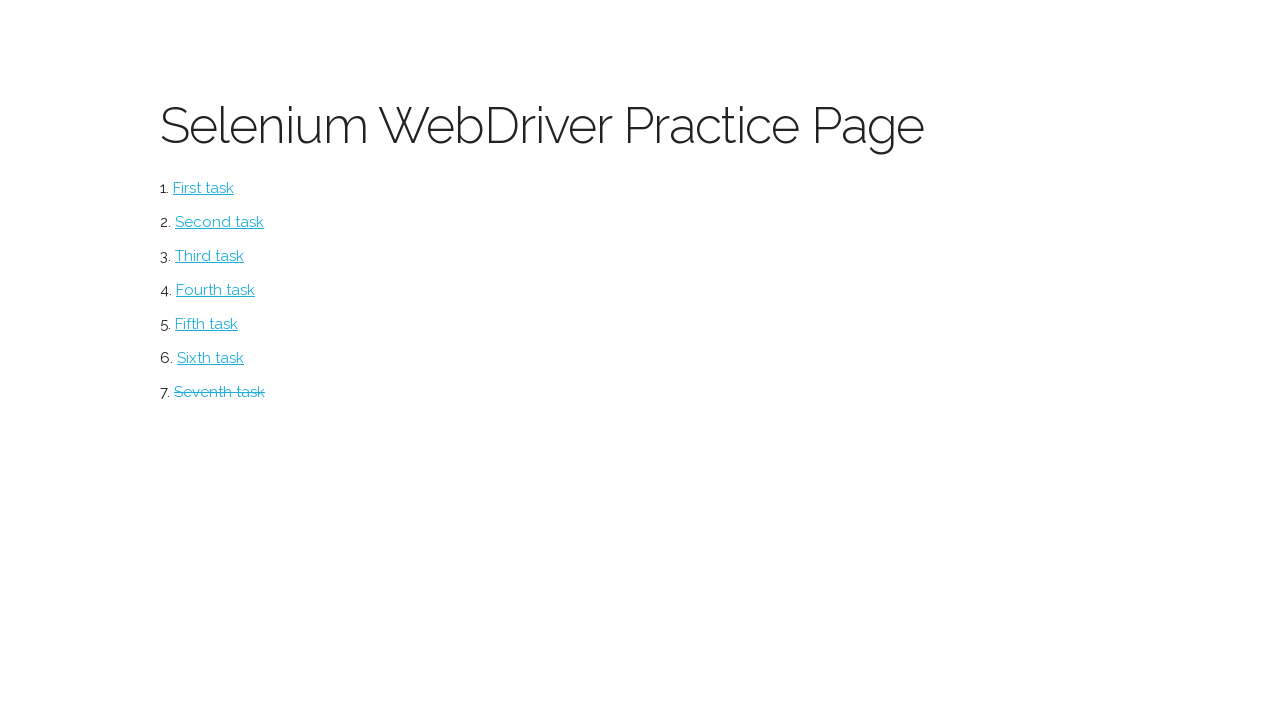

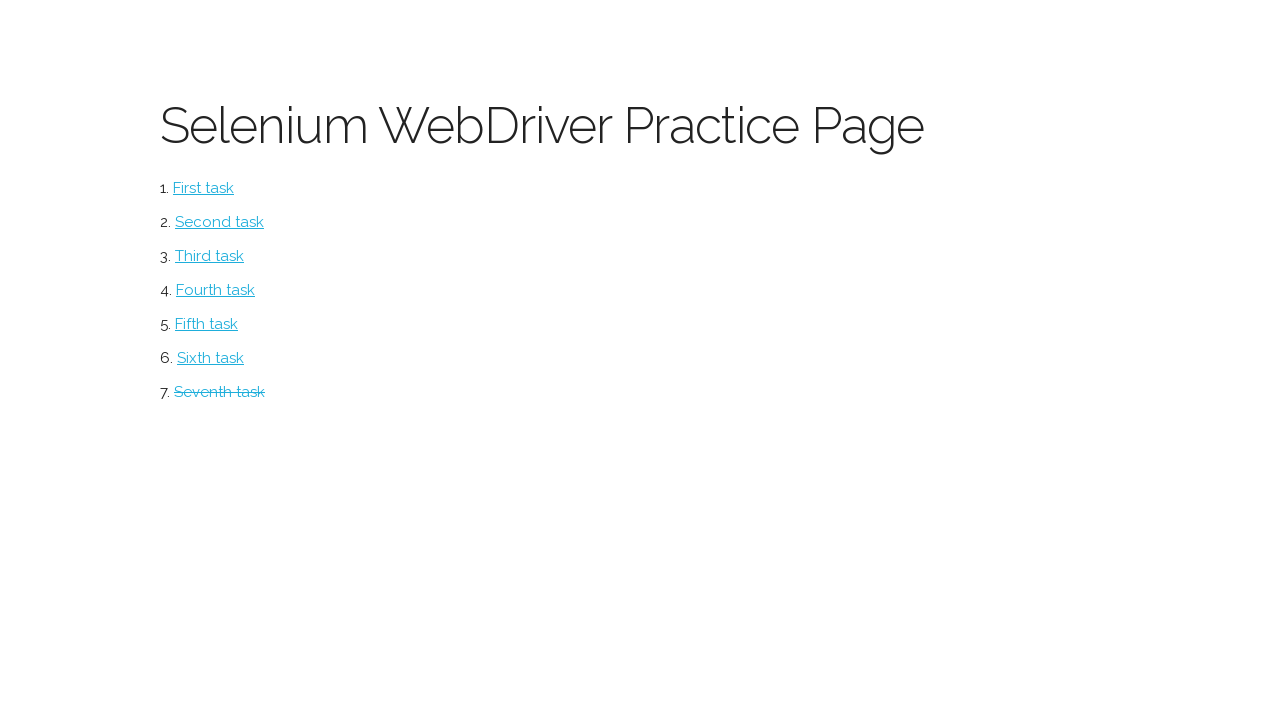